Tests the Practice Form on DemoQA by filling out personal information fields including name, email, mobile number, gender selection, subjects, state/city dropdowns, and submitting the form.

Starting URL: https://demoqa.com/

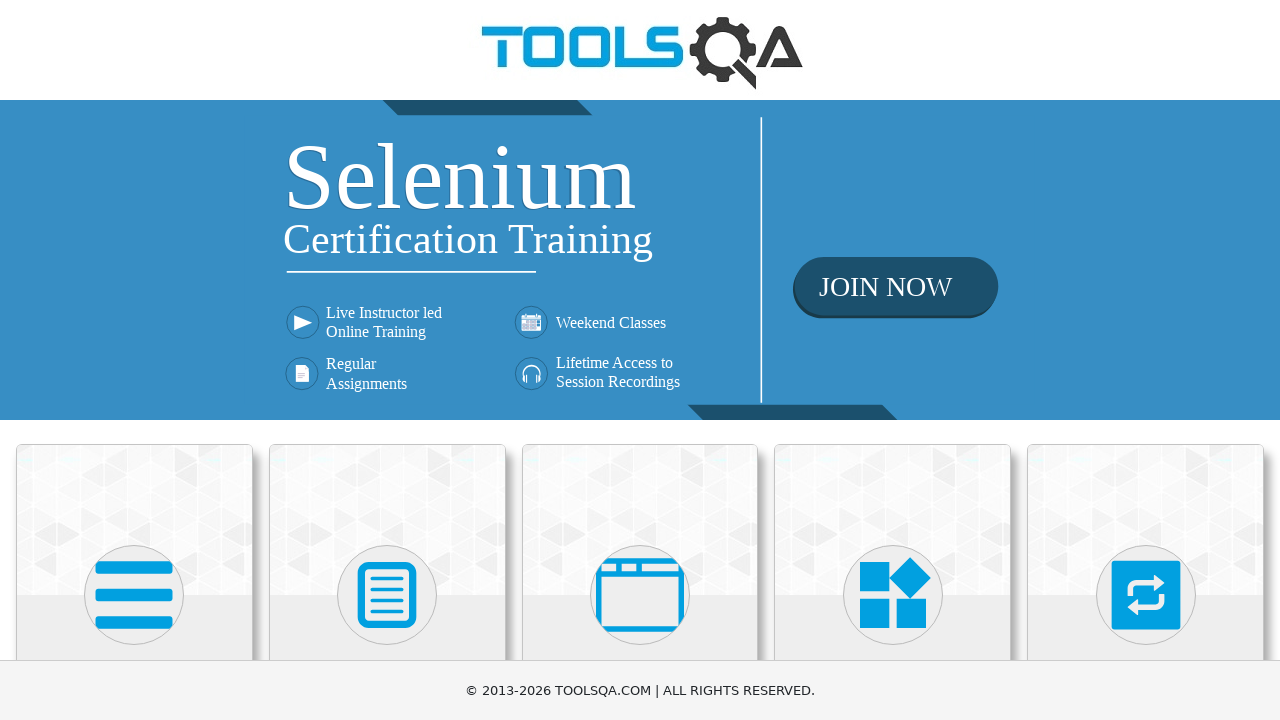

Scrolled down 400px to view Forms section
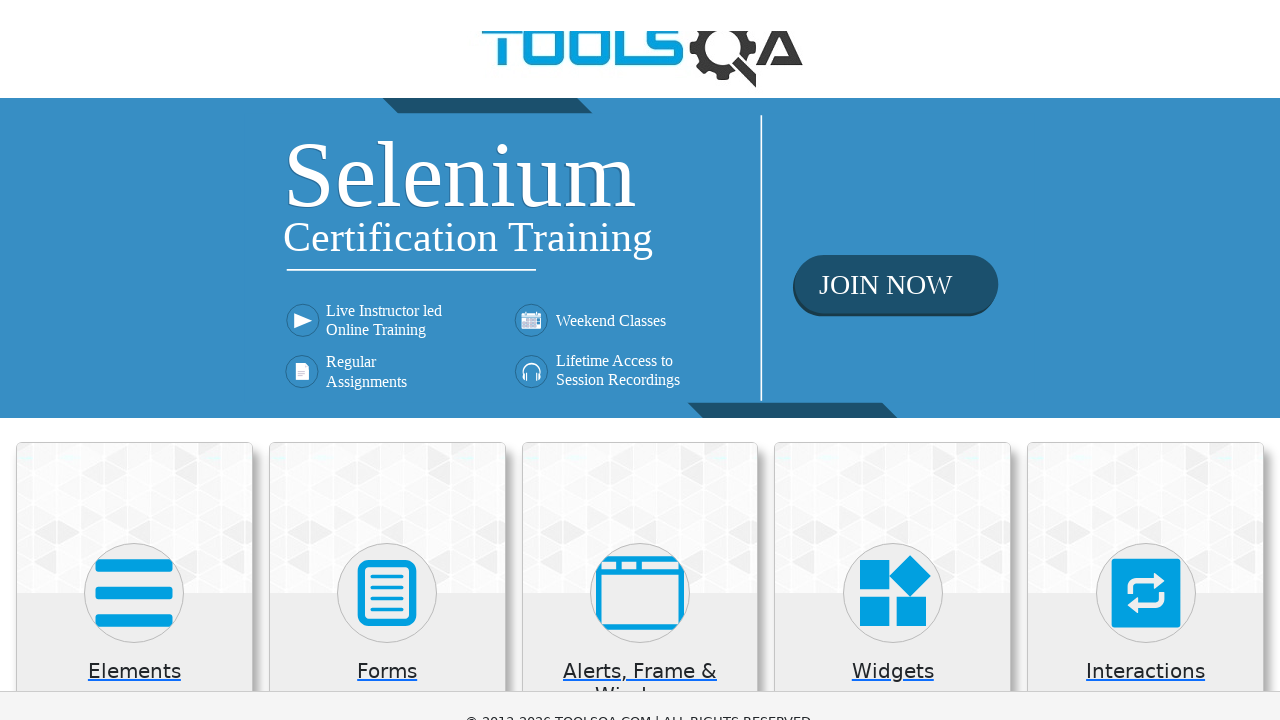

Clicked on Forms card at (387, 273) on xpath=//h5[text()='Forms']
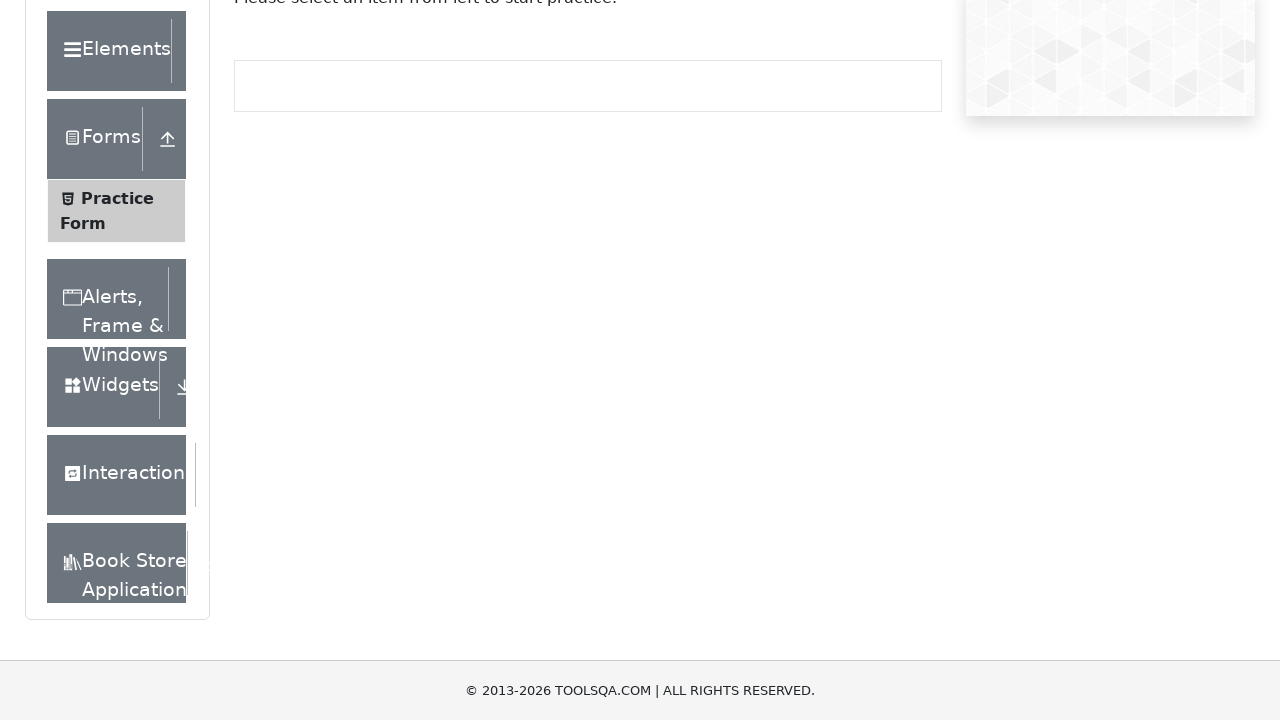

Clicked on Practice Form submenu at (117, 198) on xpath=//span[text()='Practice Form']
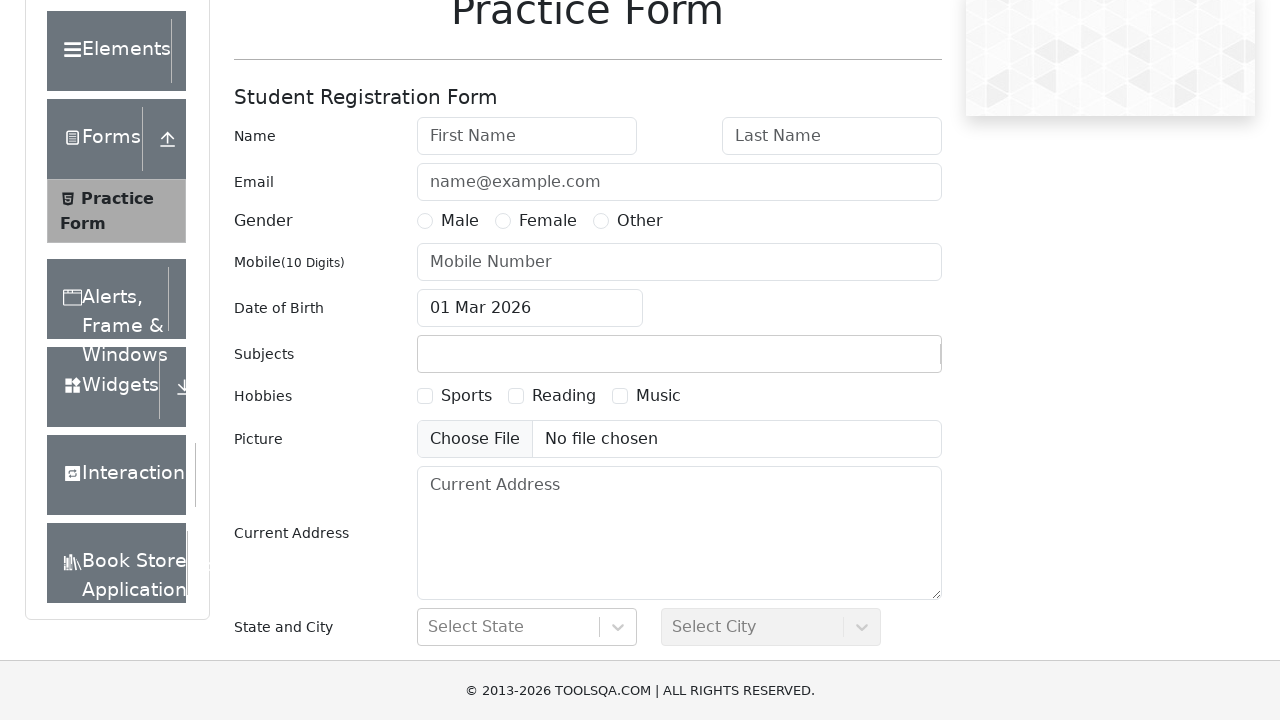

Filled first name field with 'Cristi' on #firstName
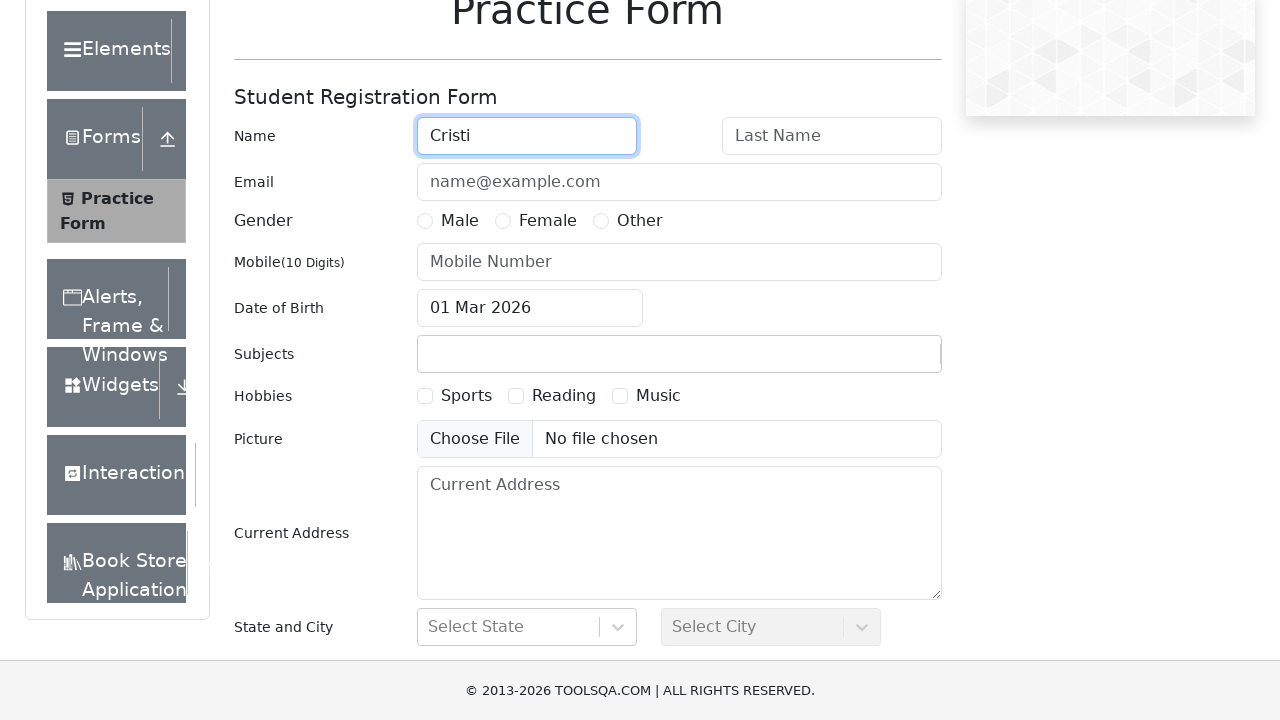

Filled last name field with 'Pop' on #lastName
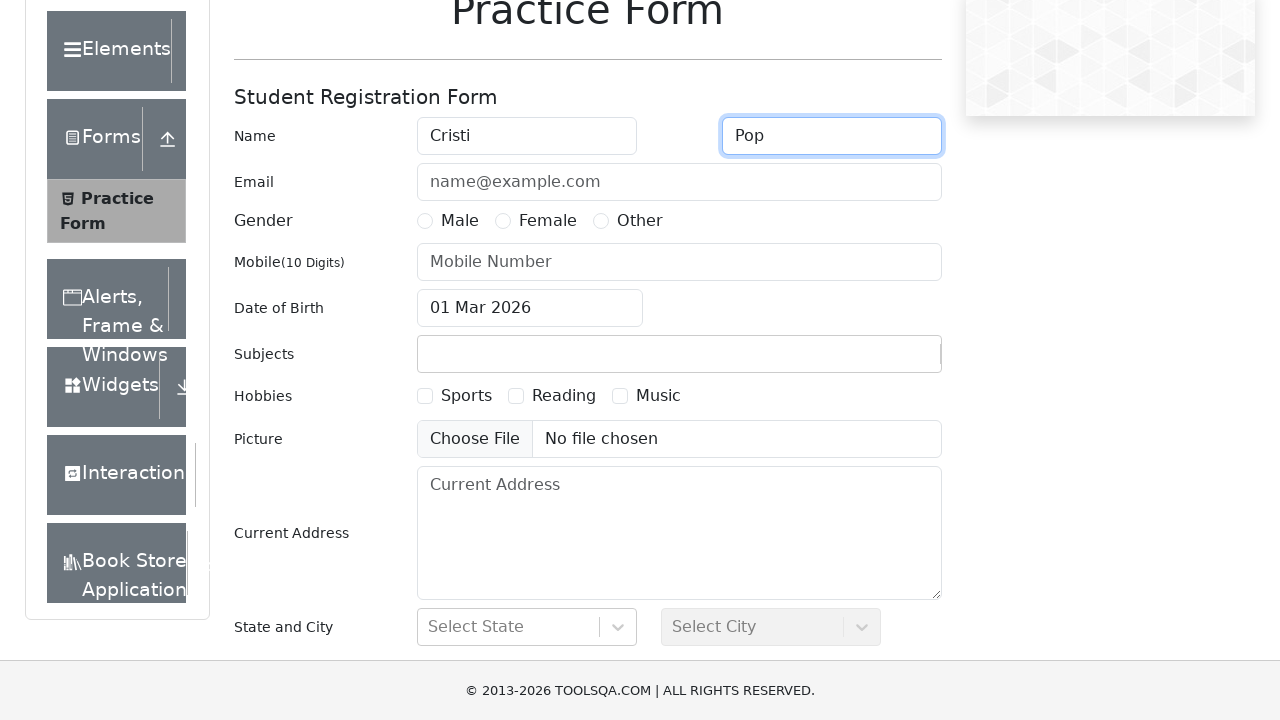

Filled email field with 'test@yahoo.com' on #userEmail
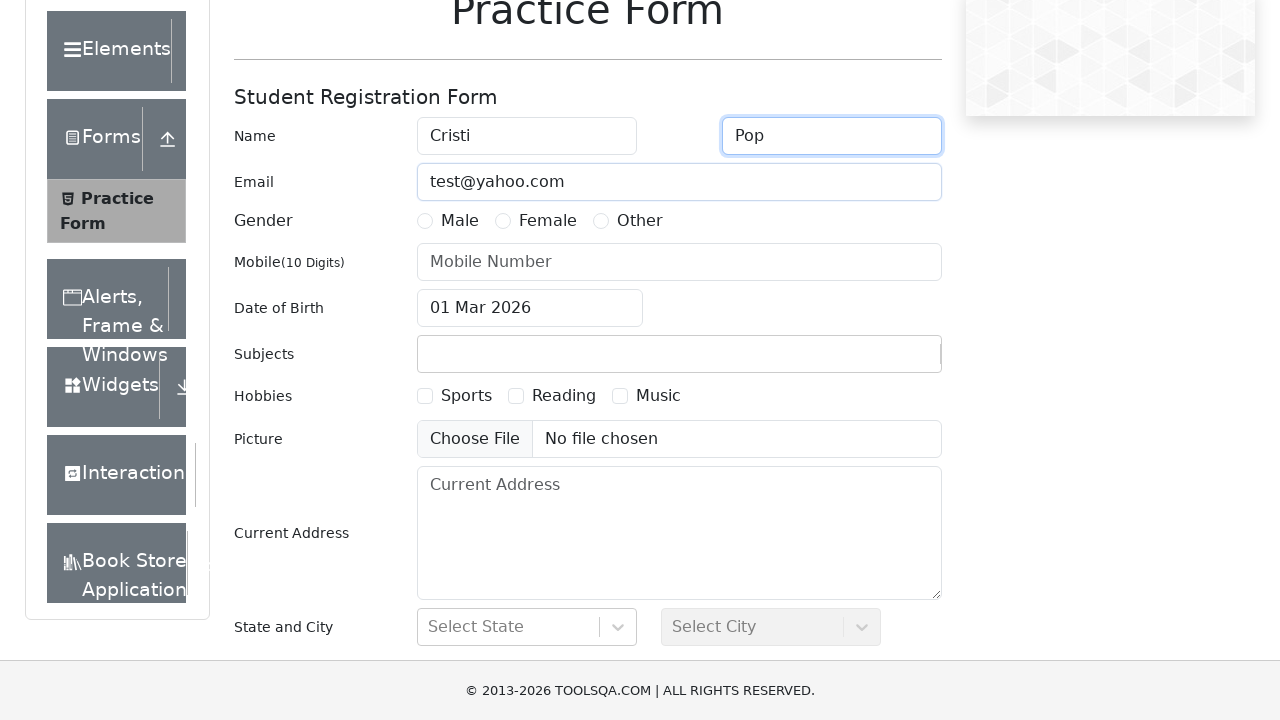

Filled mobile number field with '1234567890' on input[placeholder='Mobile Number']
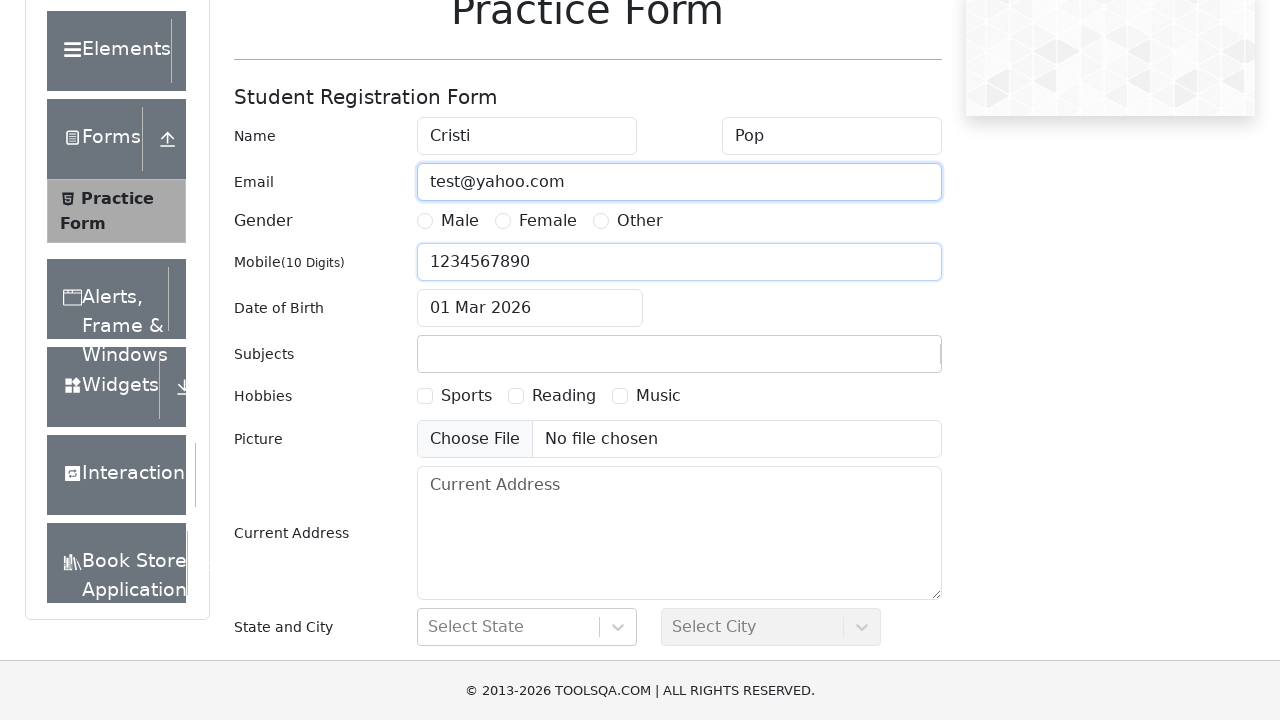

Selected 'Other' gender option at (640, 221) on xpath=//label[@for='gender-radio-3']
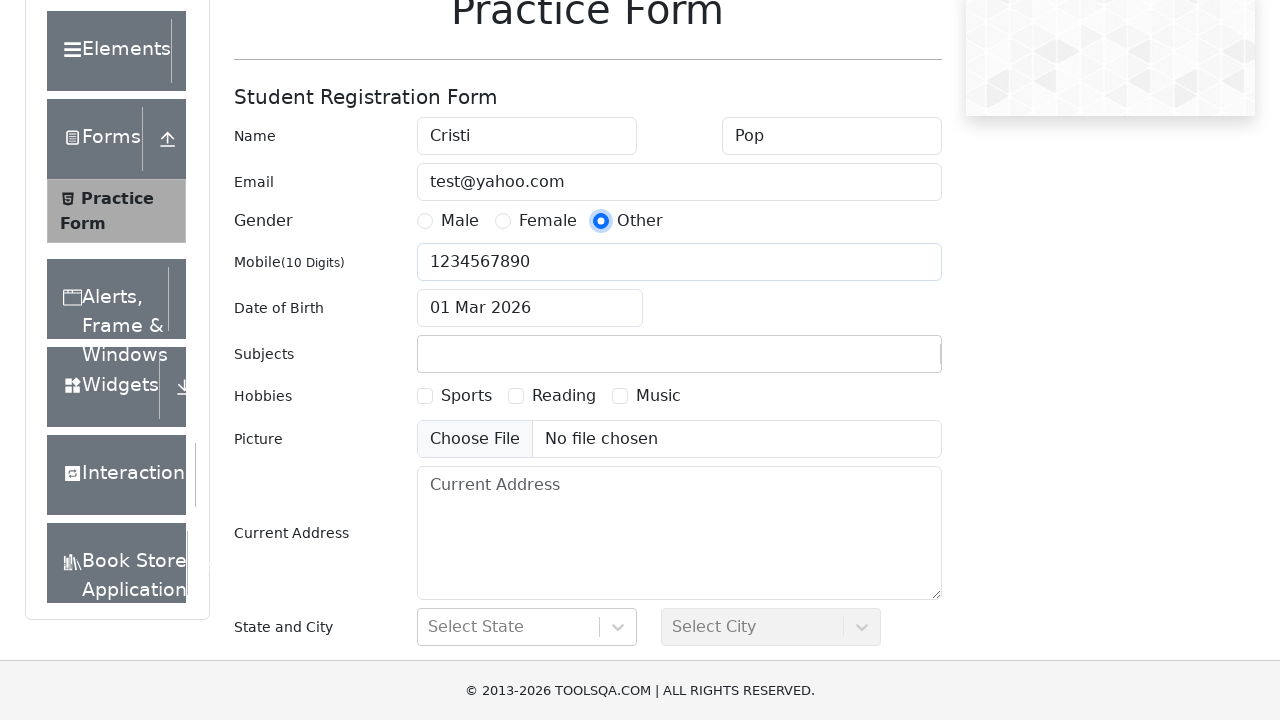

Filled subjects field with 'Social Studies' on #subjectsInput
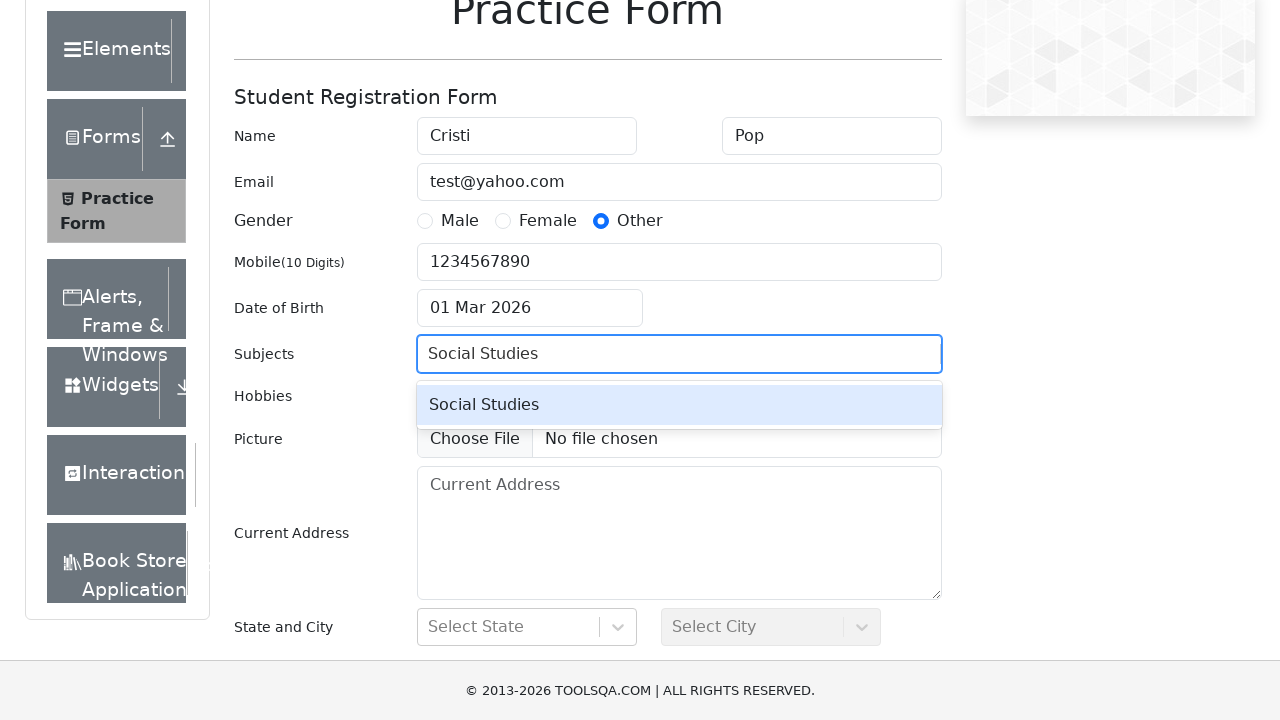

Pressed Enter to confirm 'Social Studies' subject on #subjectsInput
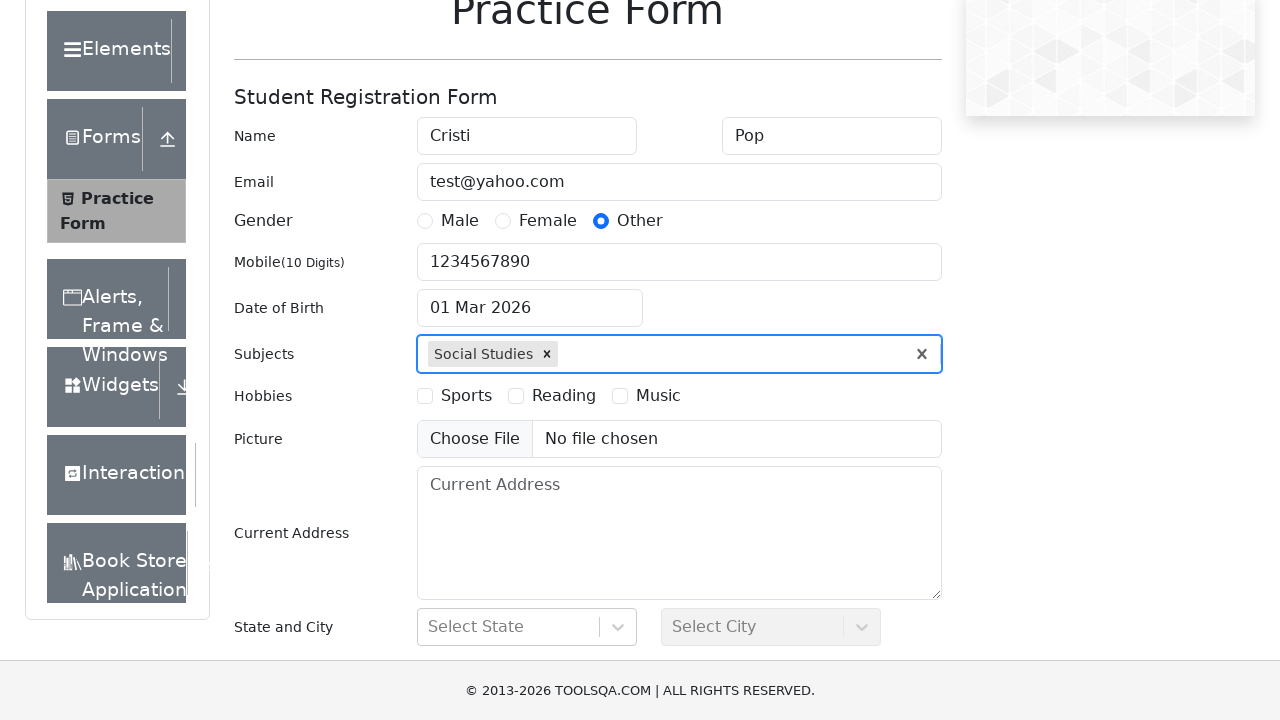

Scrolled down 300px to view state/city fields
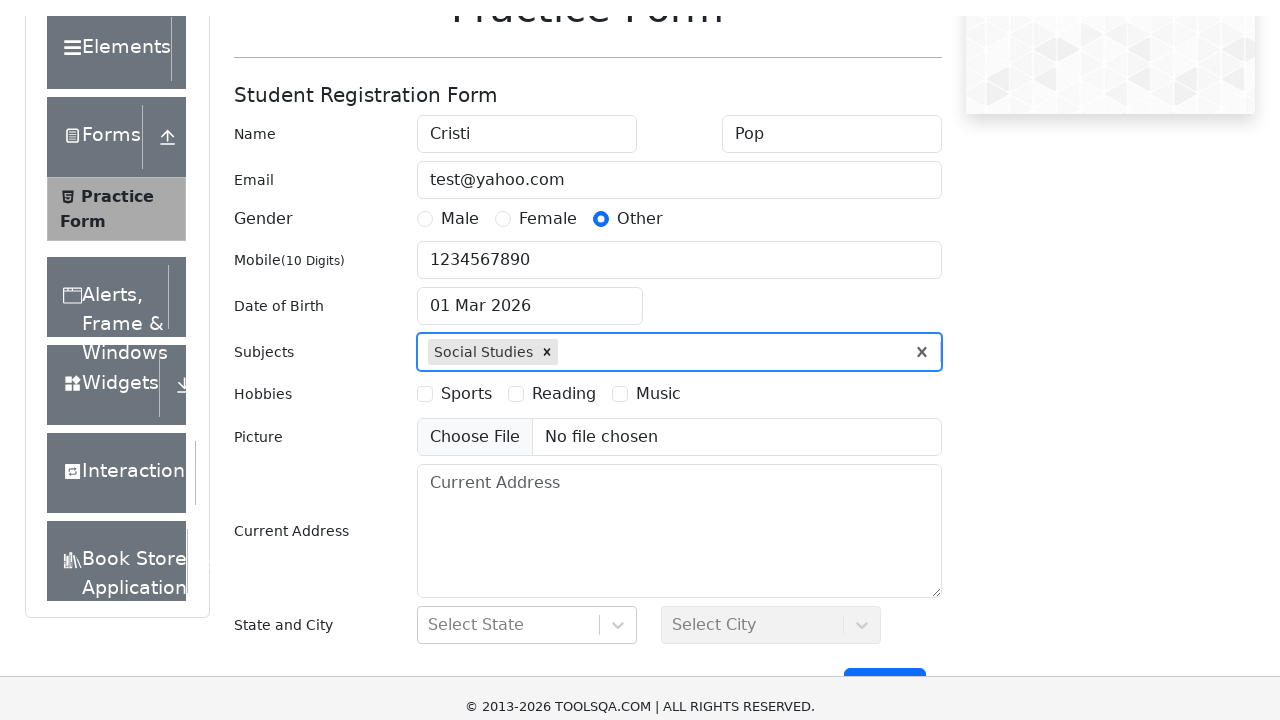

Clicked on state dropdown field at (430, 437) on #react-select-3-input
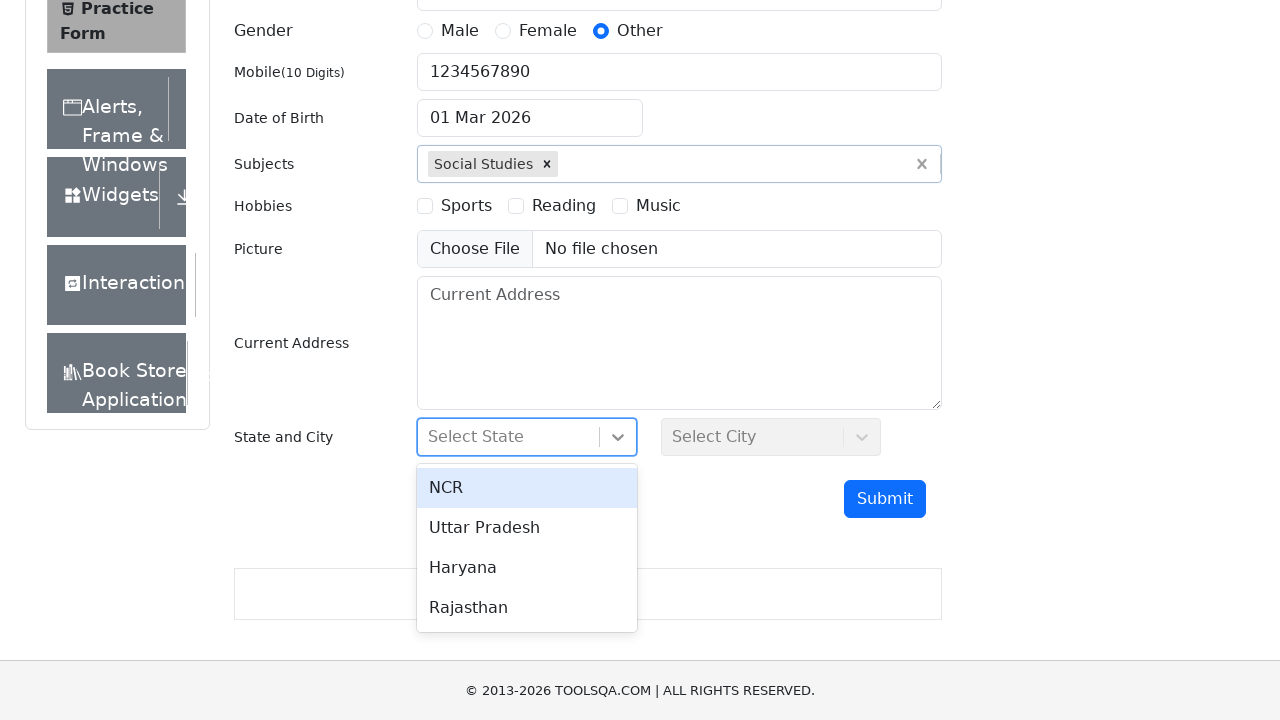

Filled state field with 'NCR' on #react-select-3-input
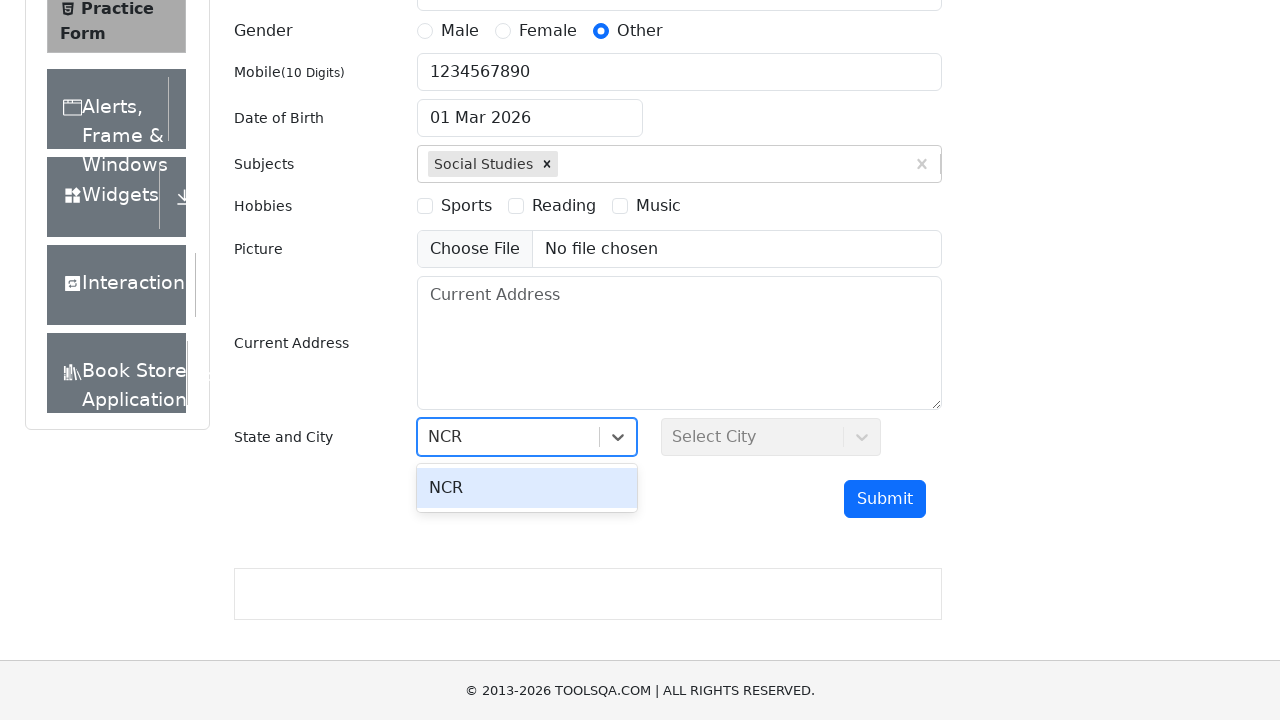

Pressed Enter to confirm 'NCR' state selection on #react-select-3-input
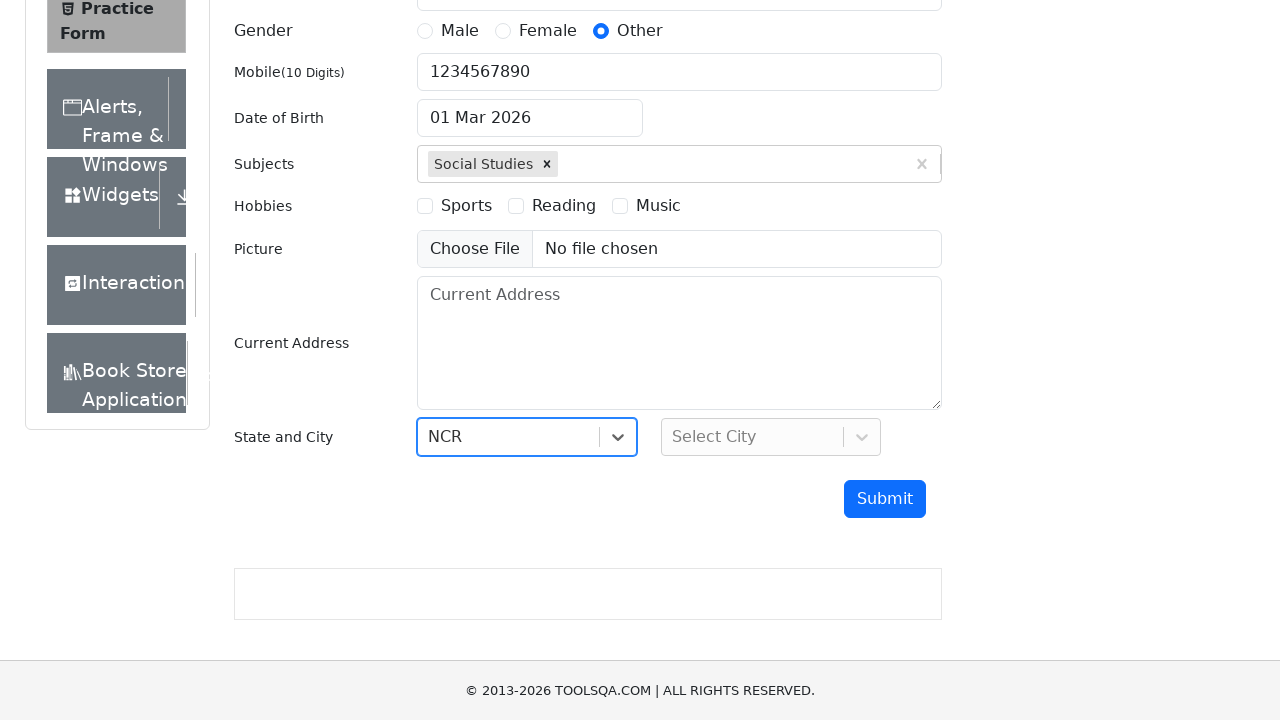

Clicked on city dropdown field at (674, 437) on #react-select-4-input
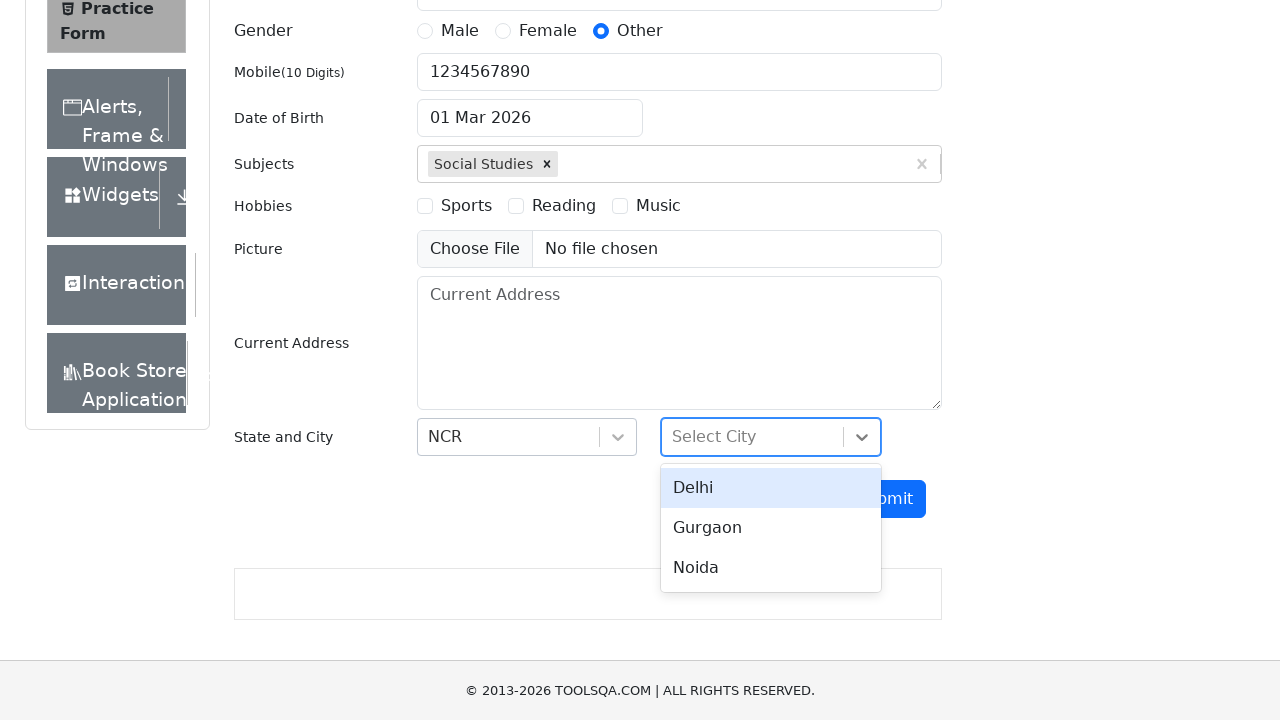

Filled city field with 'Delhi' on #react-select-4-input
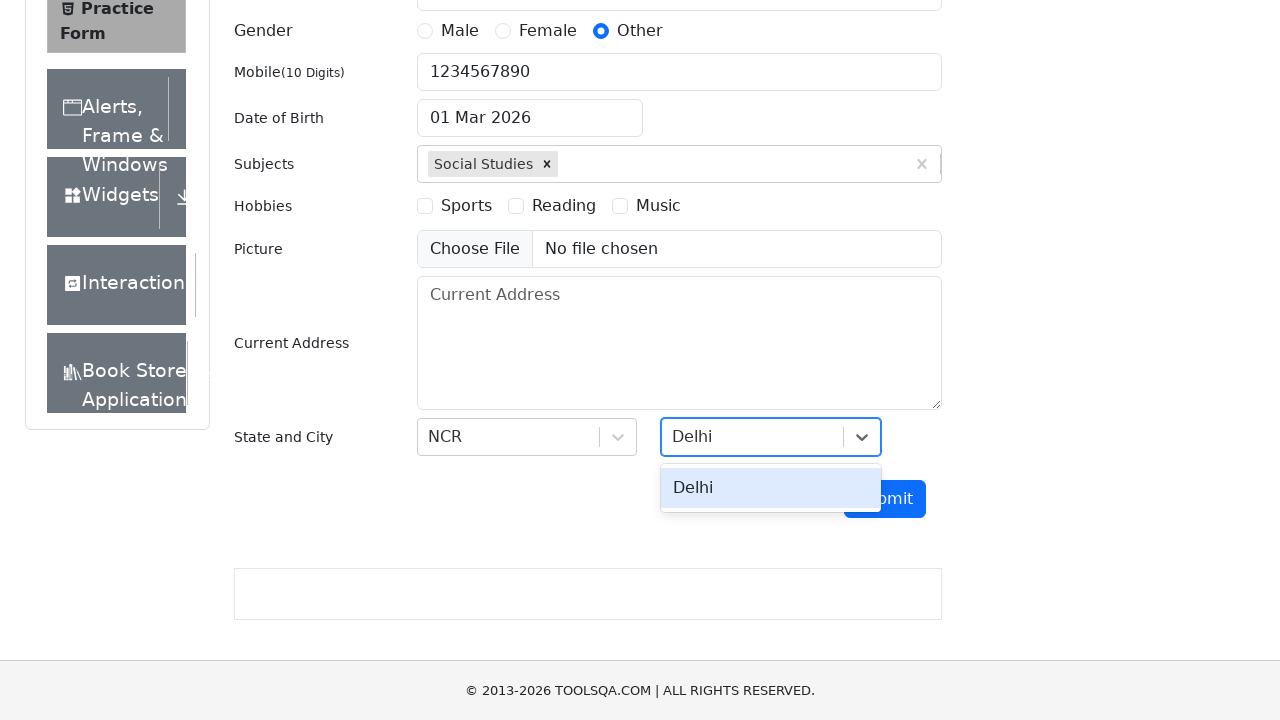

Pressed Enter to confirm 'Delhi' city selection on #react-select-4-input
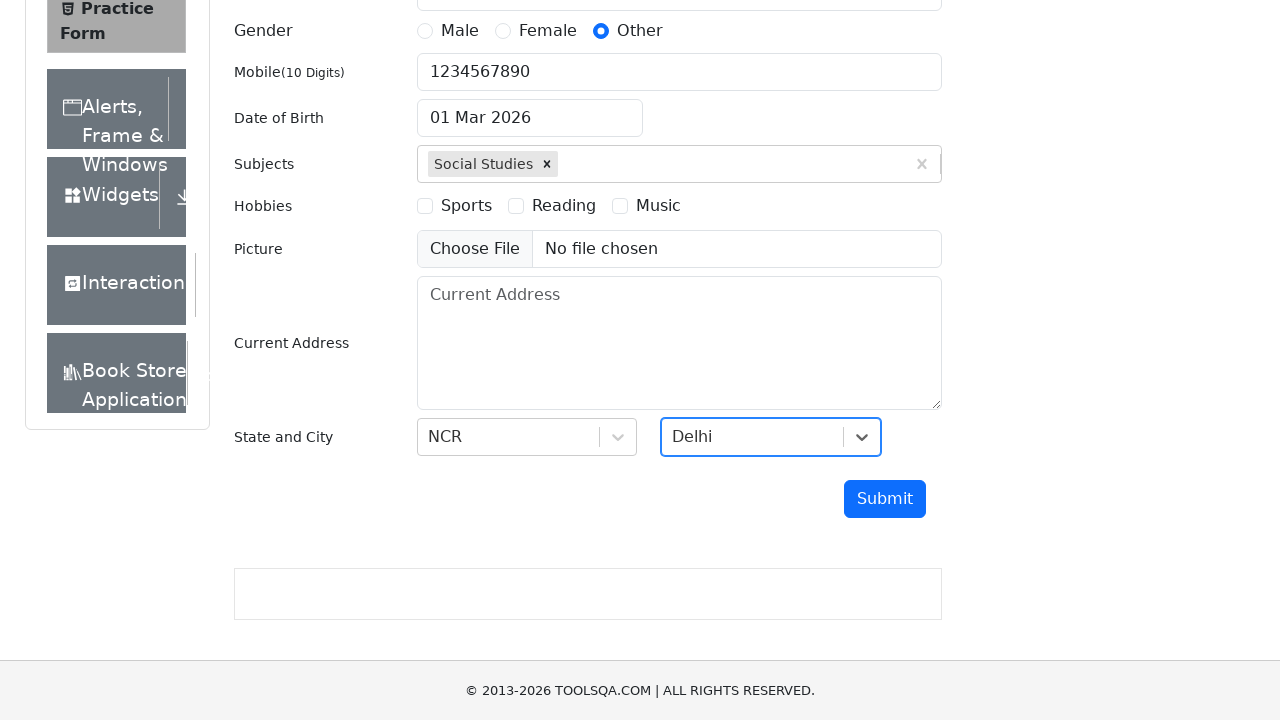

Clicked submit button to submit the form at (885, 499) on #submit
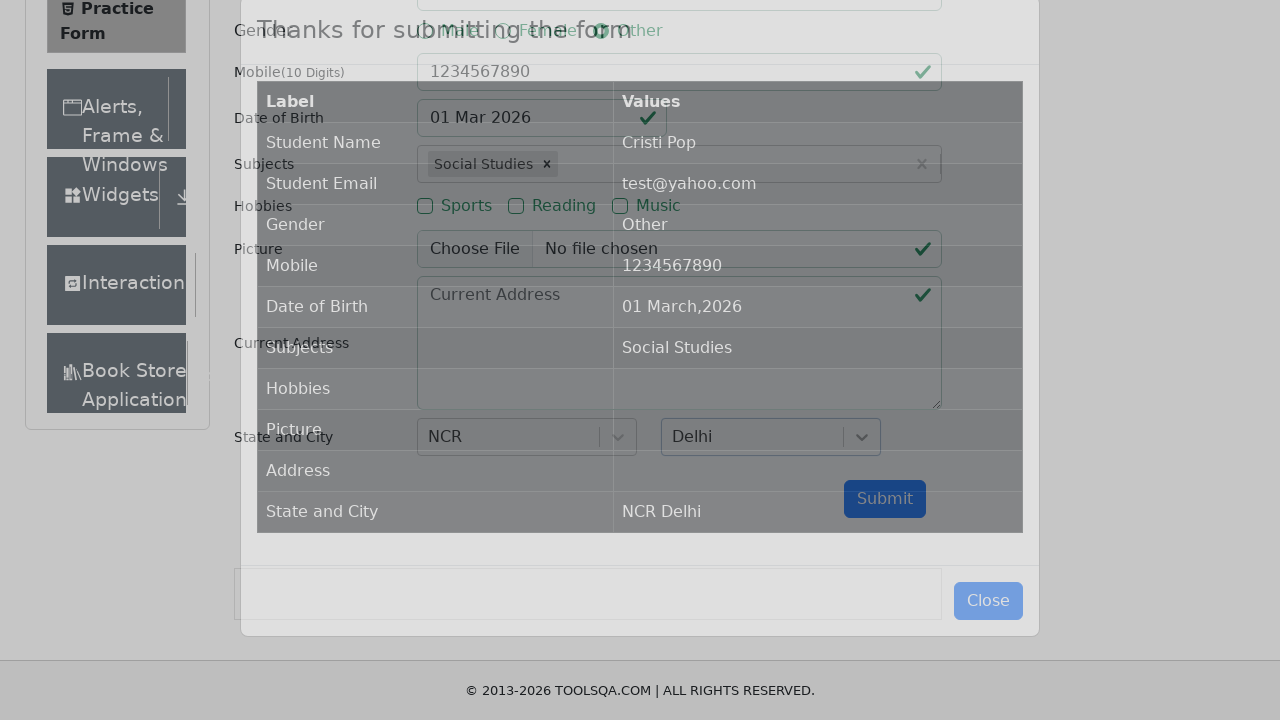

Form submission modal appeared
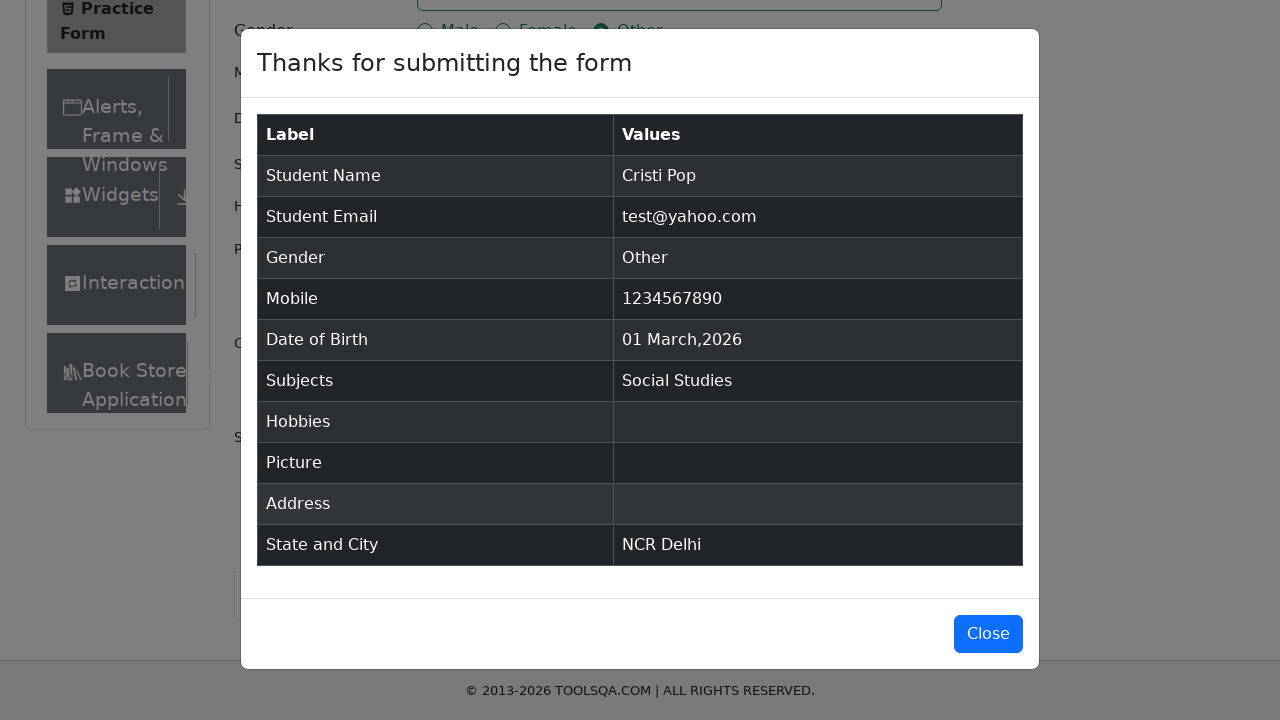

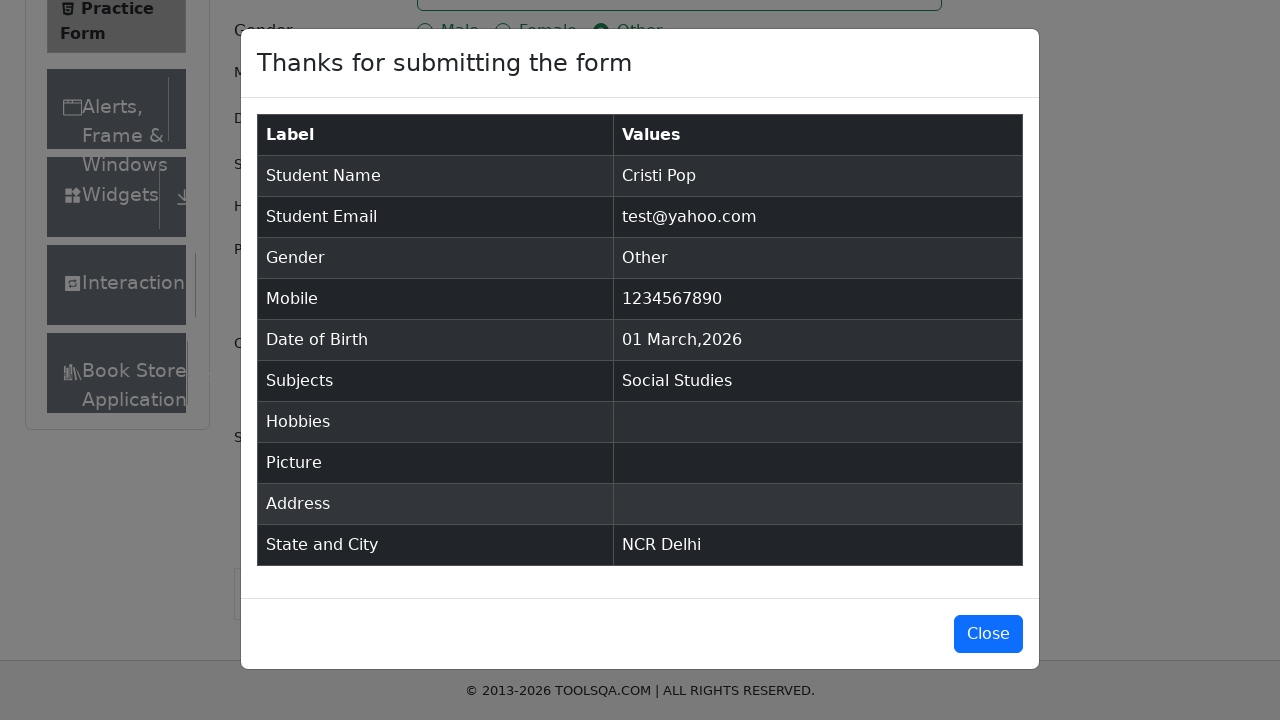